Navigates to a text comparison website and verifies the page loads successfully.

Starting URL: https://text-compare.com/

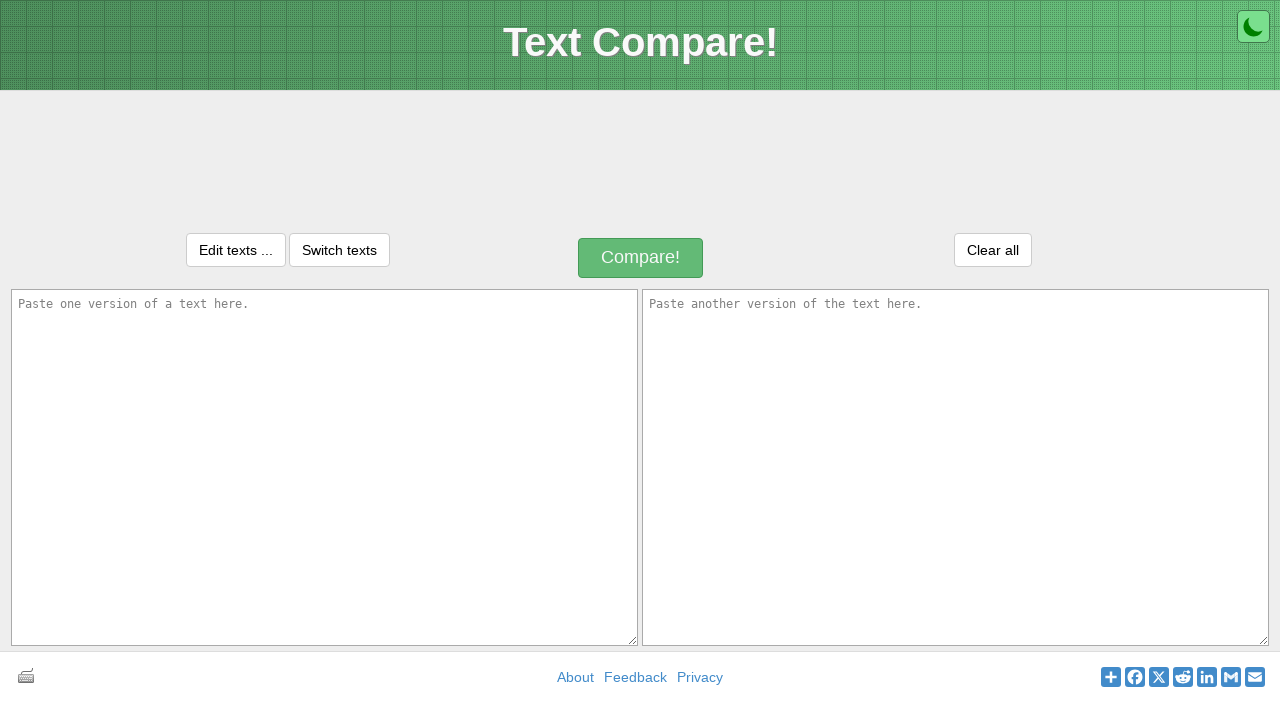

Page DOM content loaded
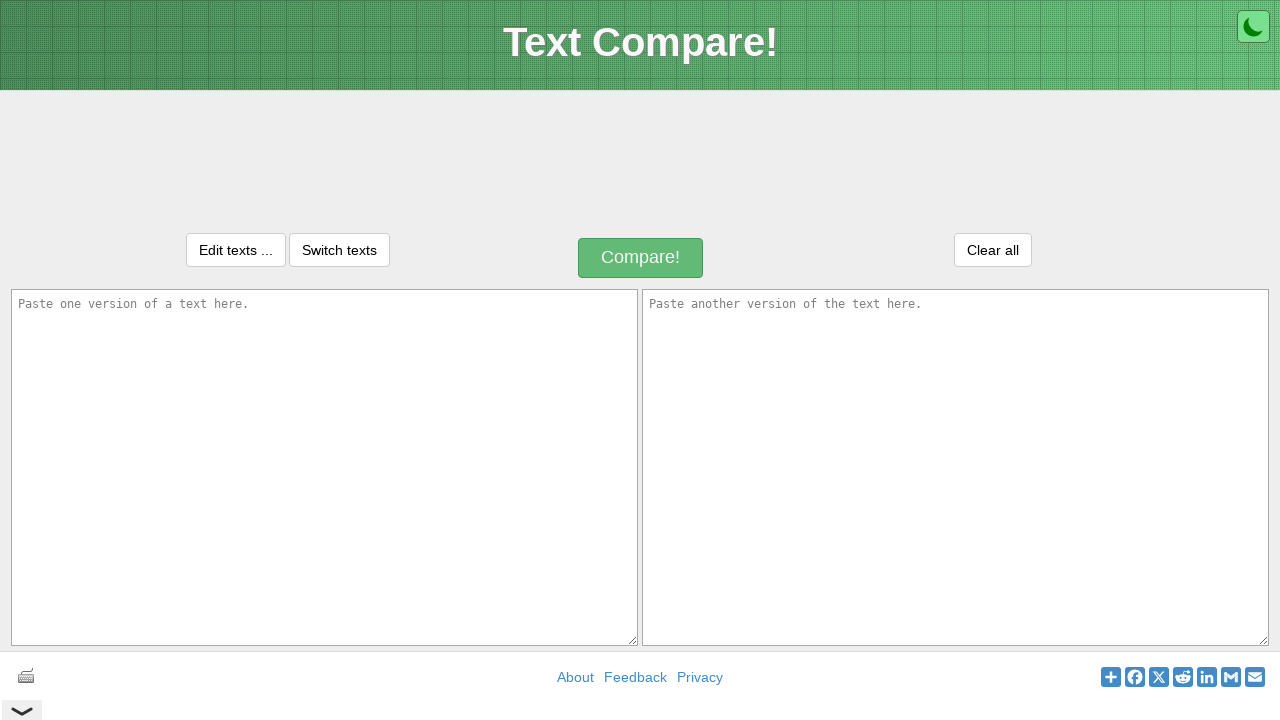

Body element is visible - text comparison website loaded successfully
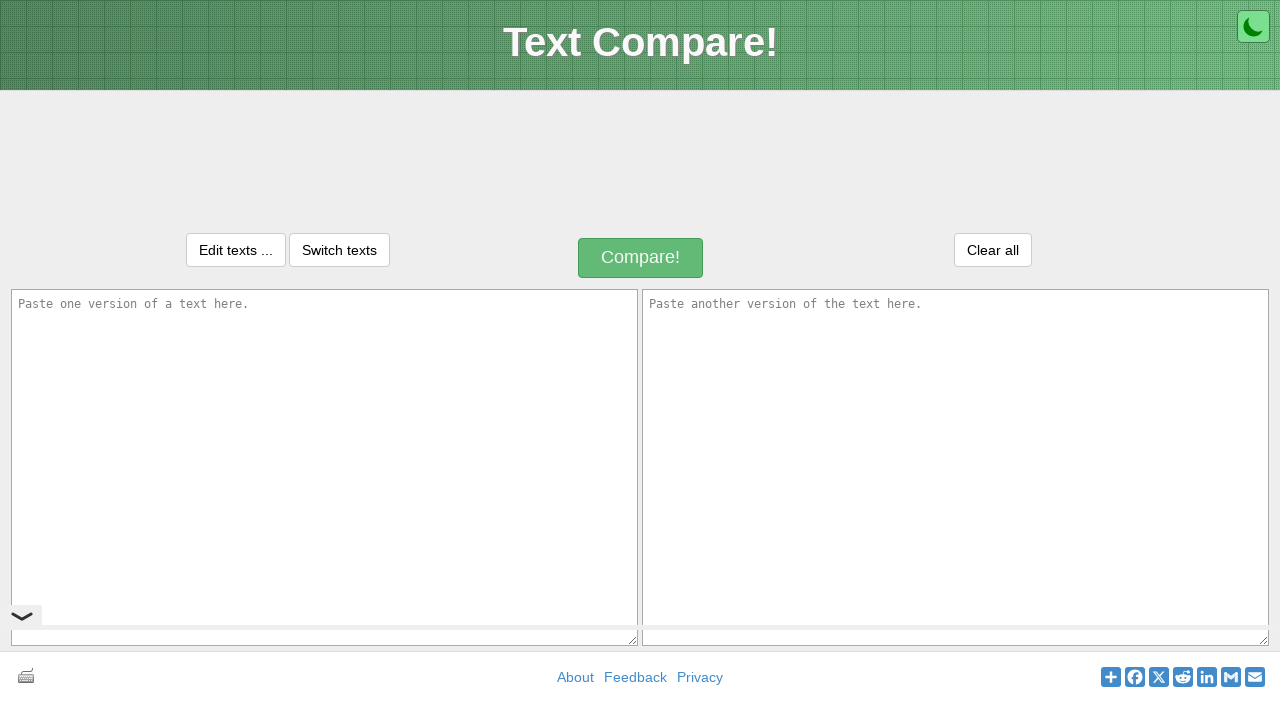

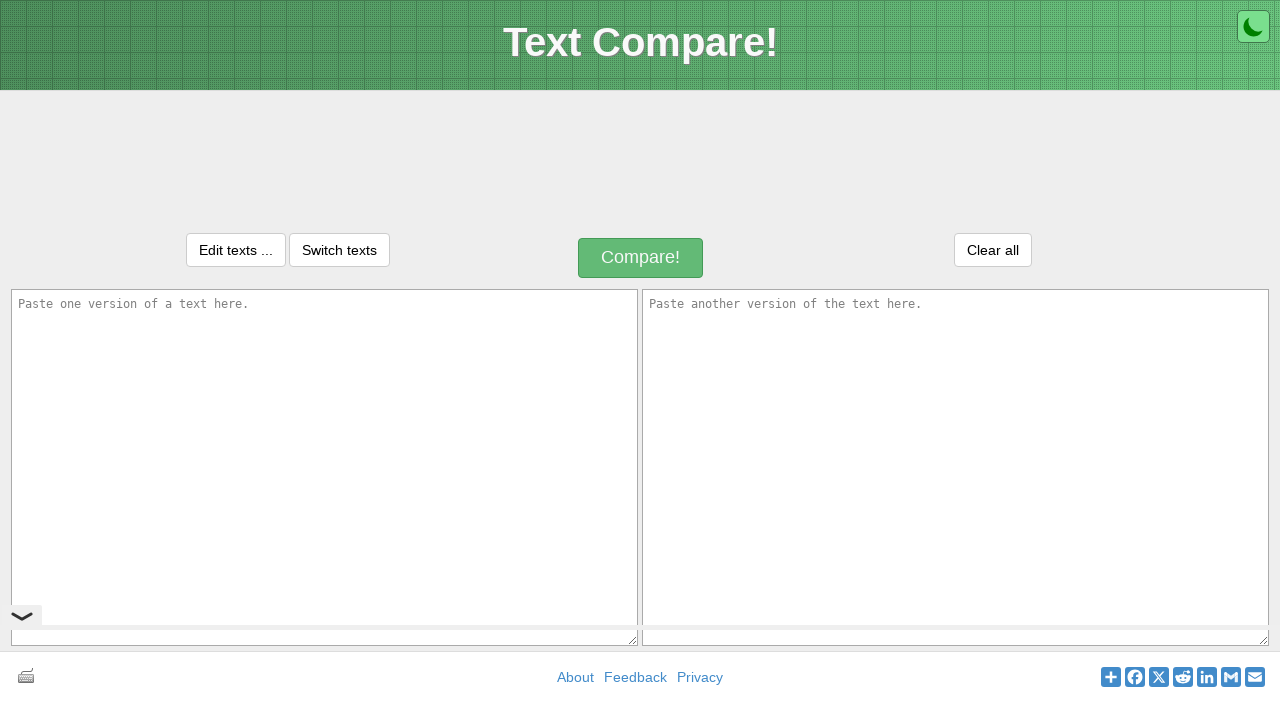